Tests keyboard key press functionality by sending space and tab keys to elements and verifying the displayed result text shows the correct key was pressed

Starting URL: http://the-internet.herokuapp.com/key_presses

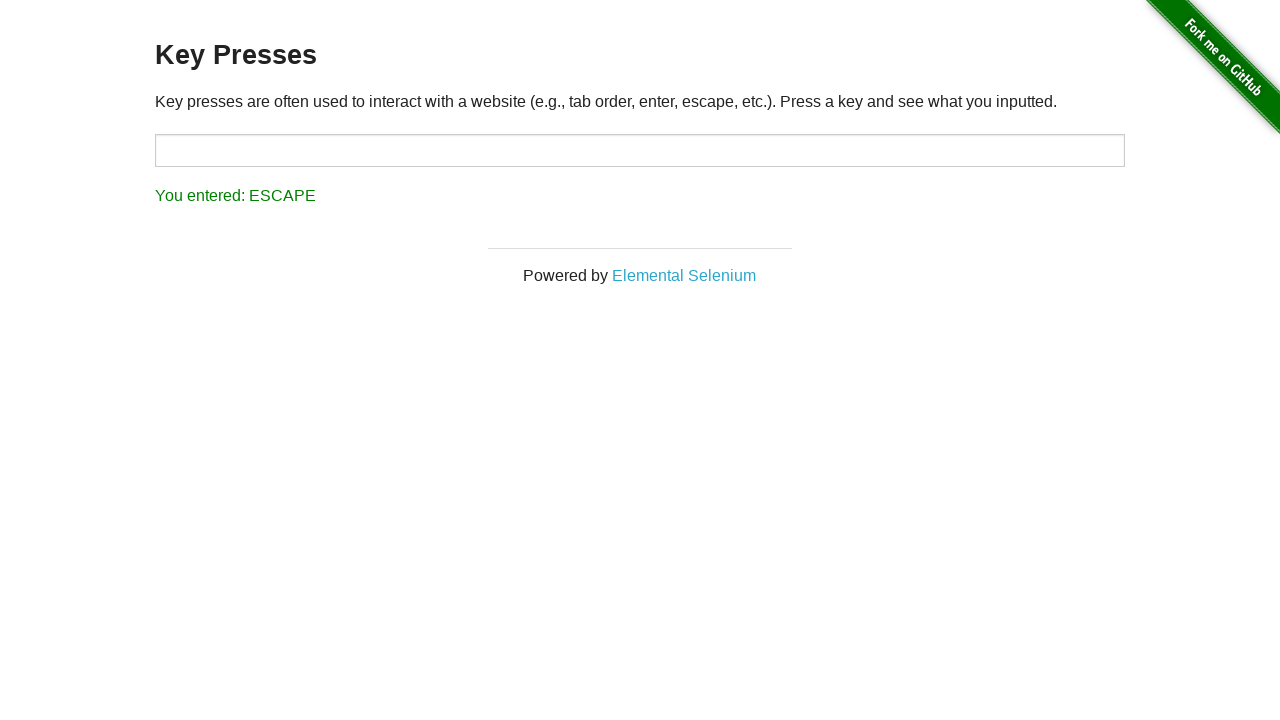

Pressed Space key on target element on #target
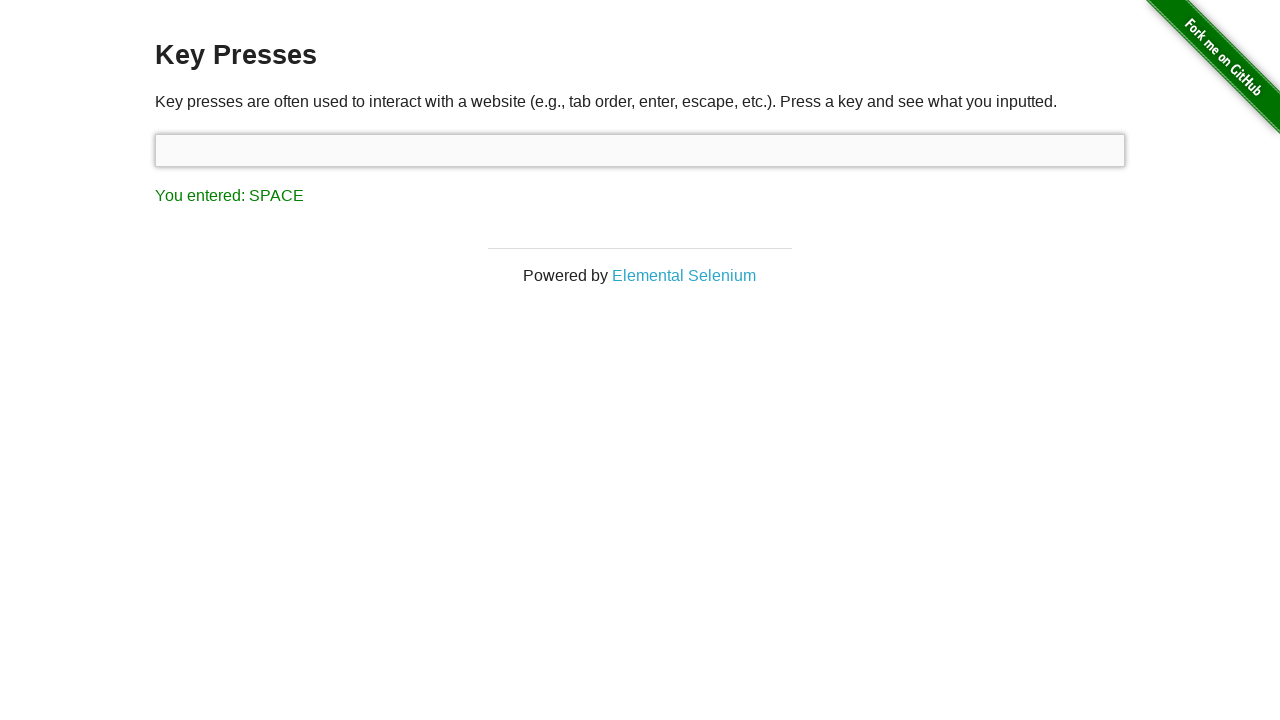

Result element loaded after space key press
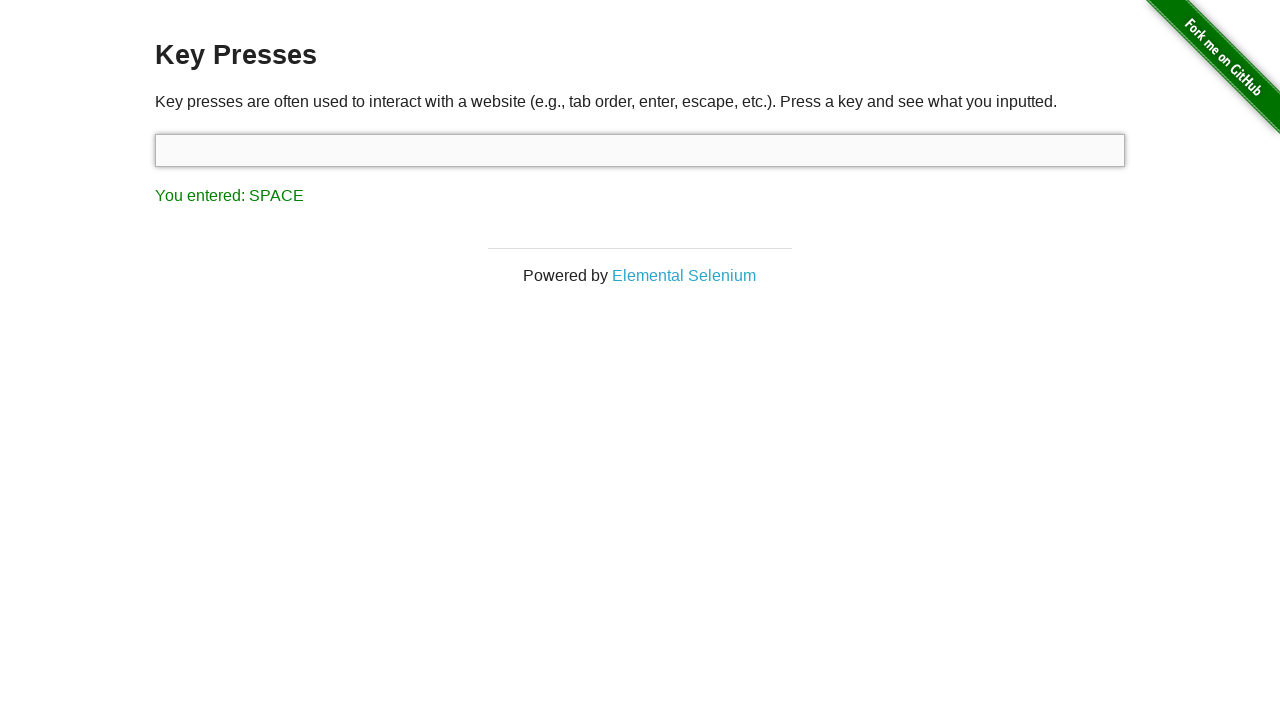

Retrieved result text: 'You entered: SPACE'
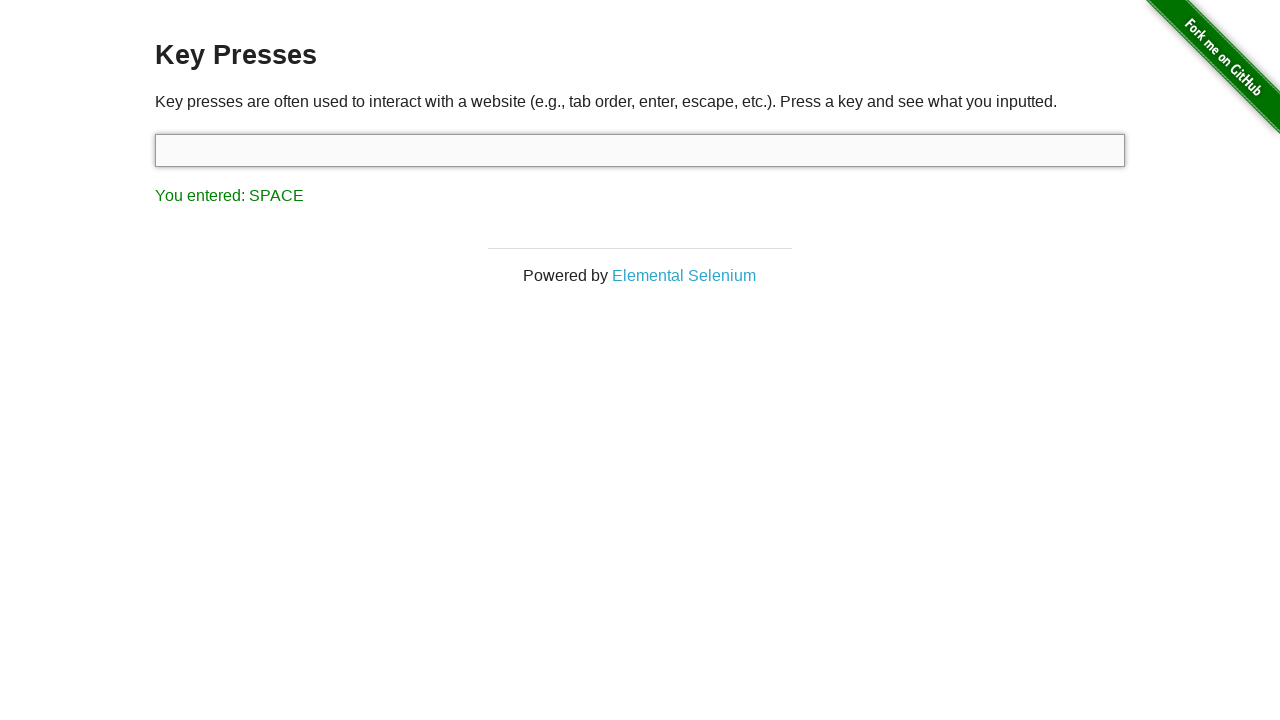

Verified result text shows SPACE key was pressed
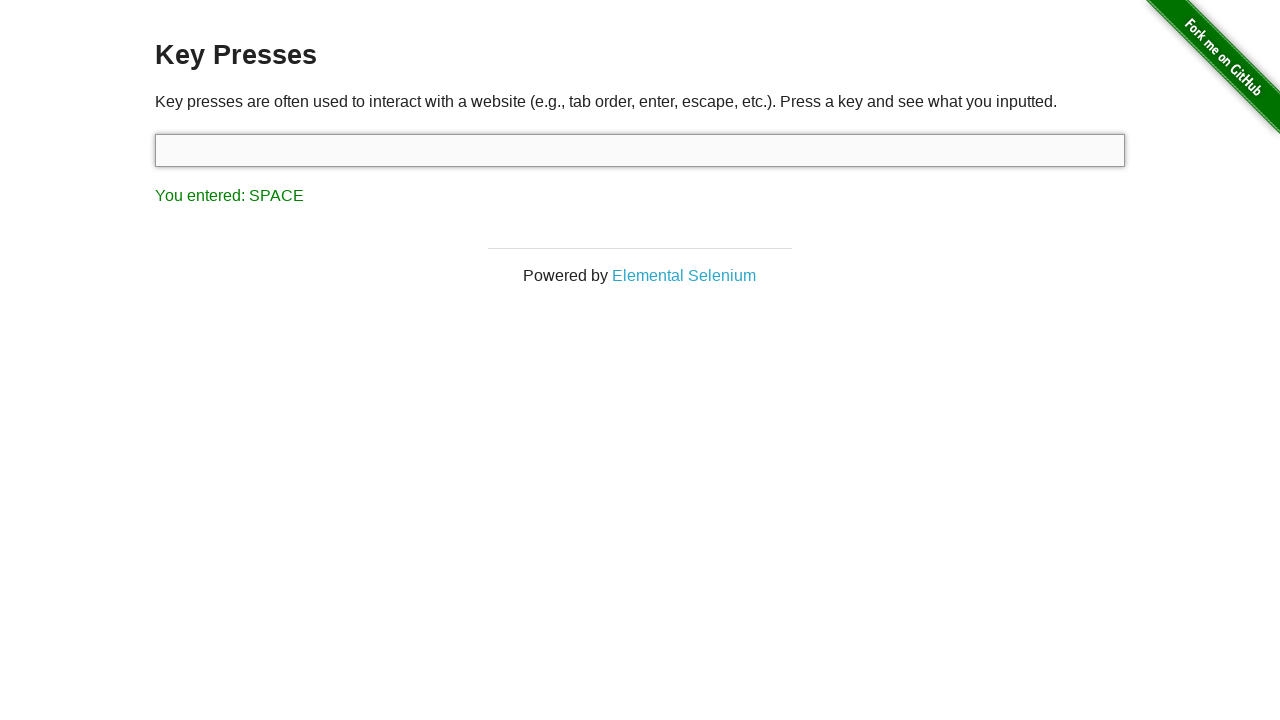

Pressed Tab key on page
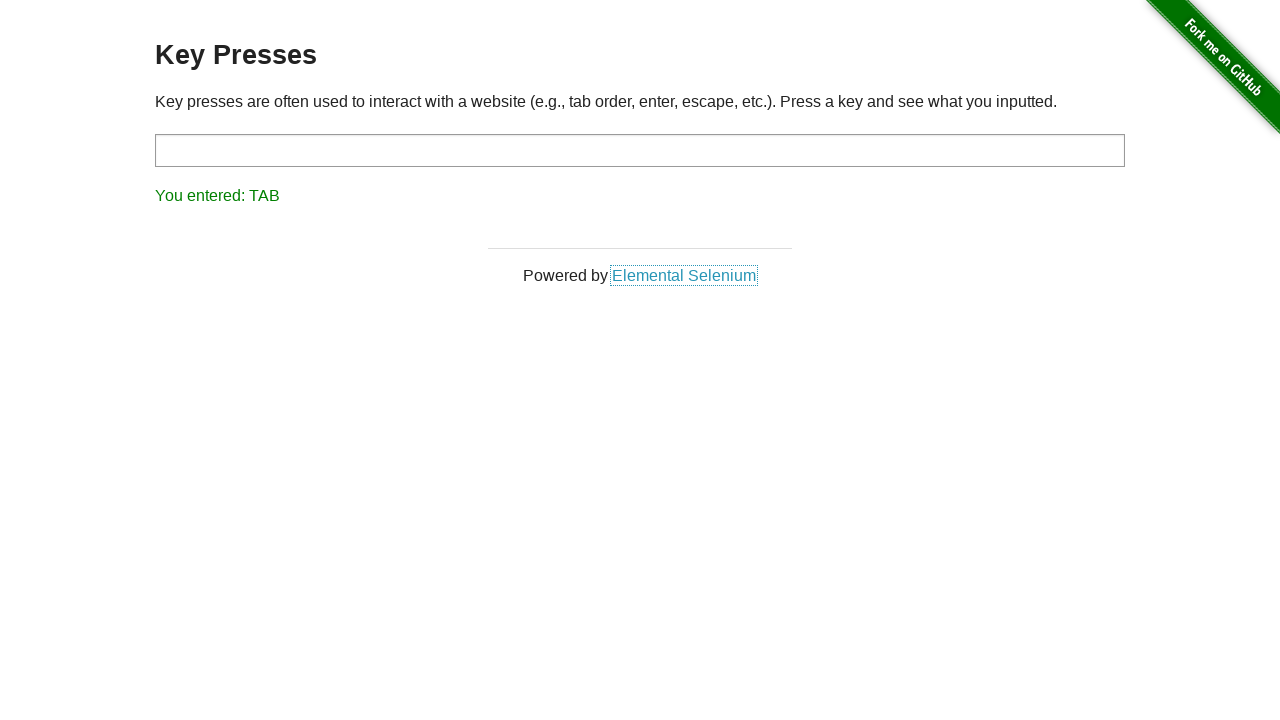

Retrieved result text after Tab press: 'You entered: TAB'
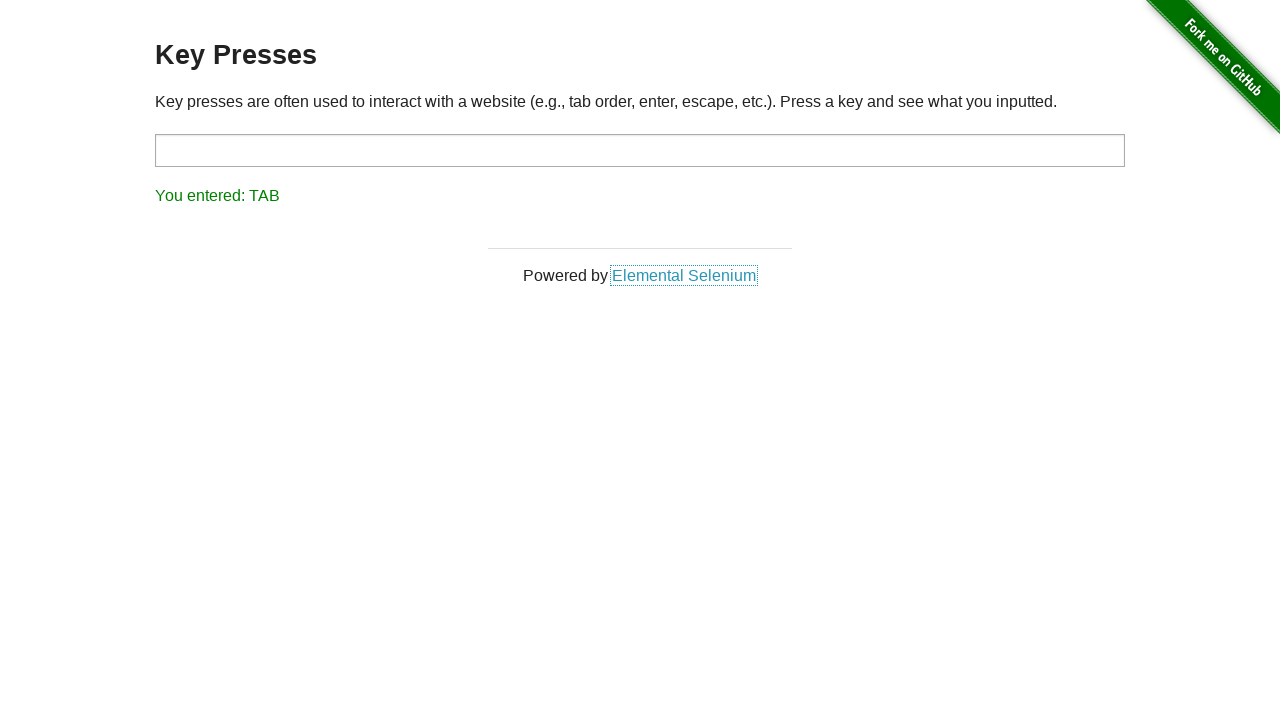

Verified result text shows TAB key was pressed
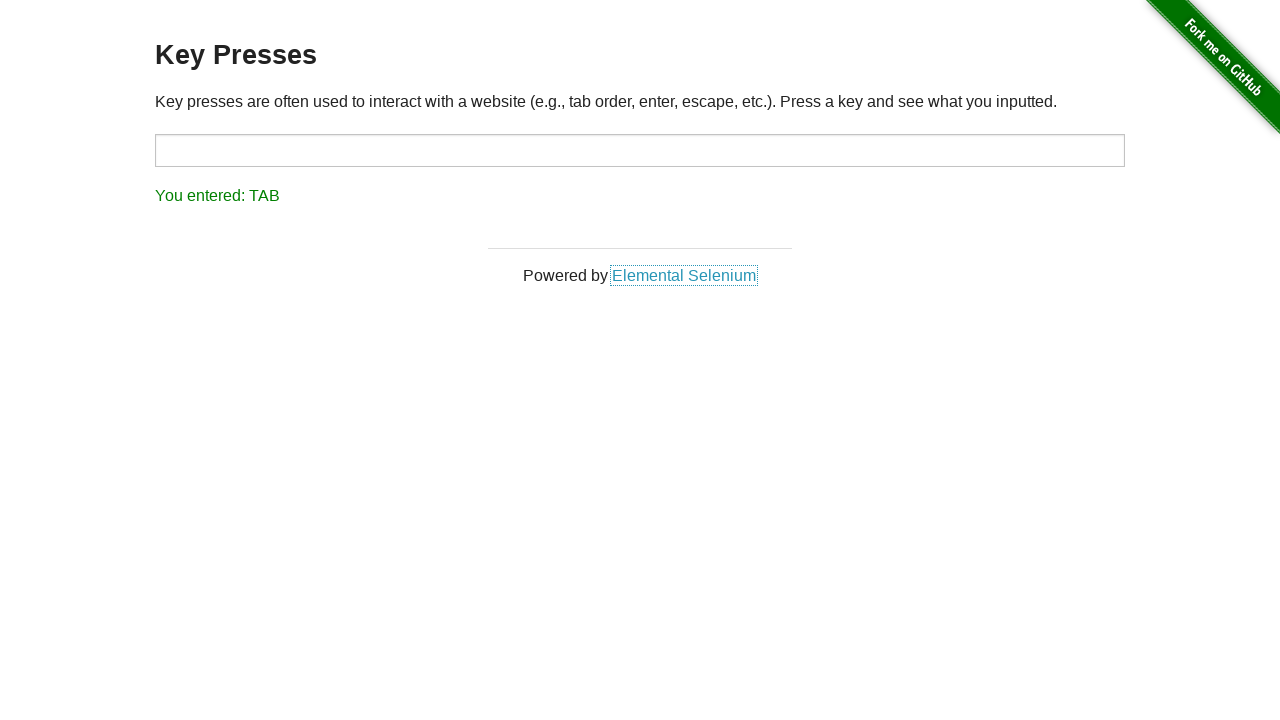

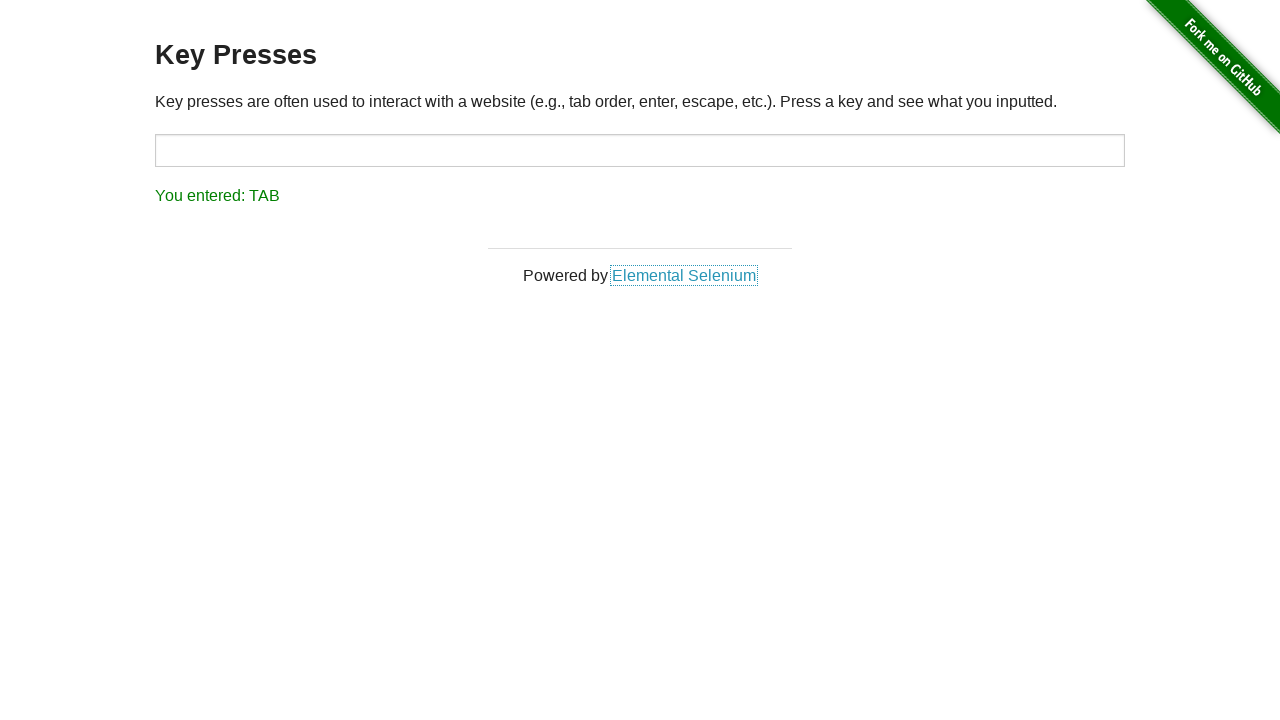